Tests prompt JavaScript alert by clicking the Prompt Alert button, entering a custom message, and accepting it

Starting URL: https://v1.training-support.net/selenium/javascript-alerts

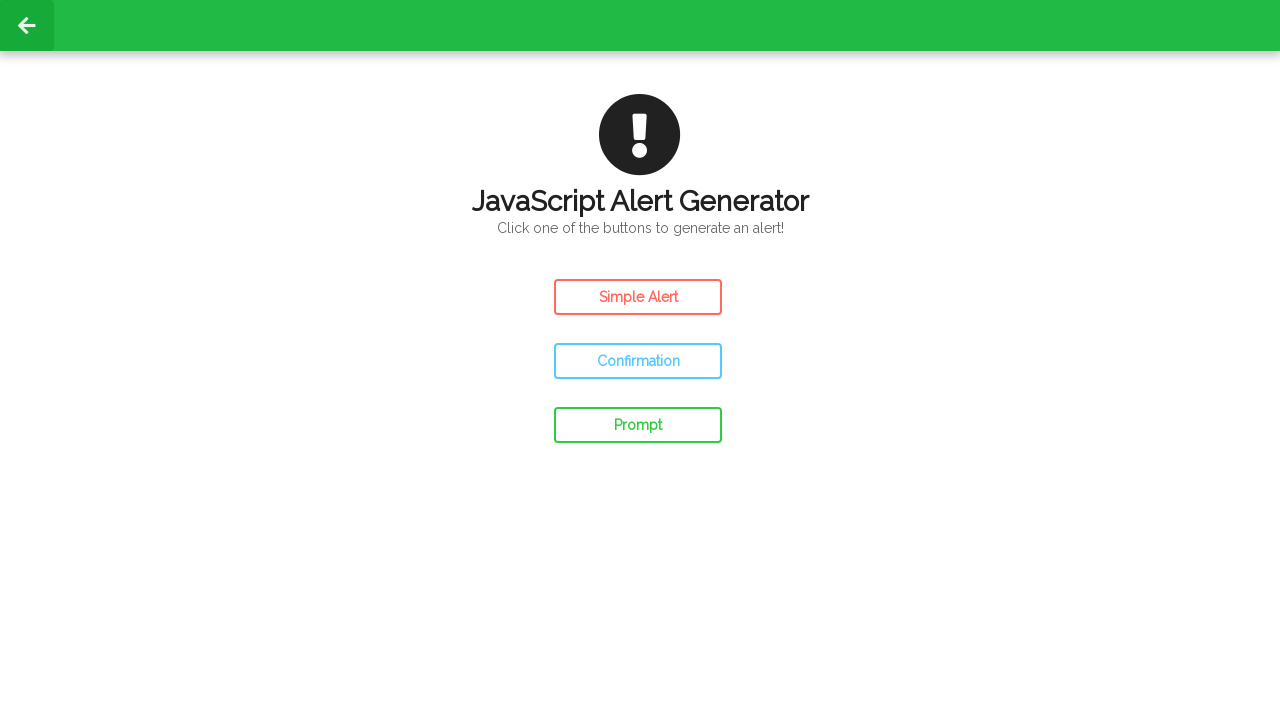

Set up dialog handler to accept prompt alerts with custom message
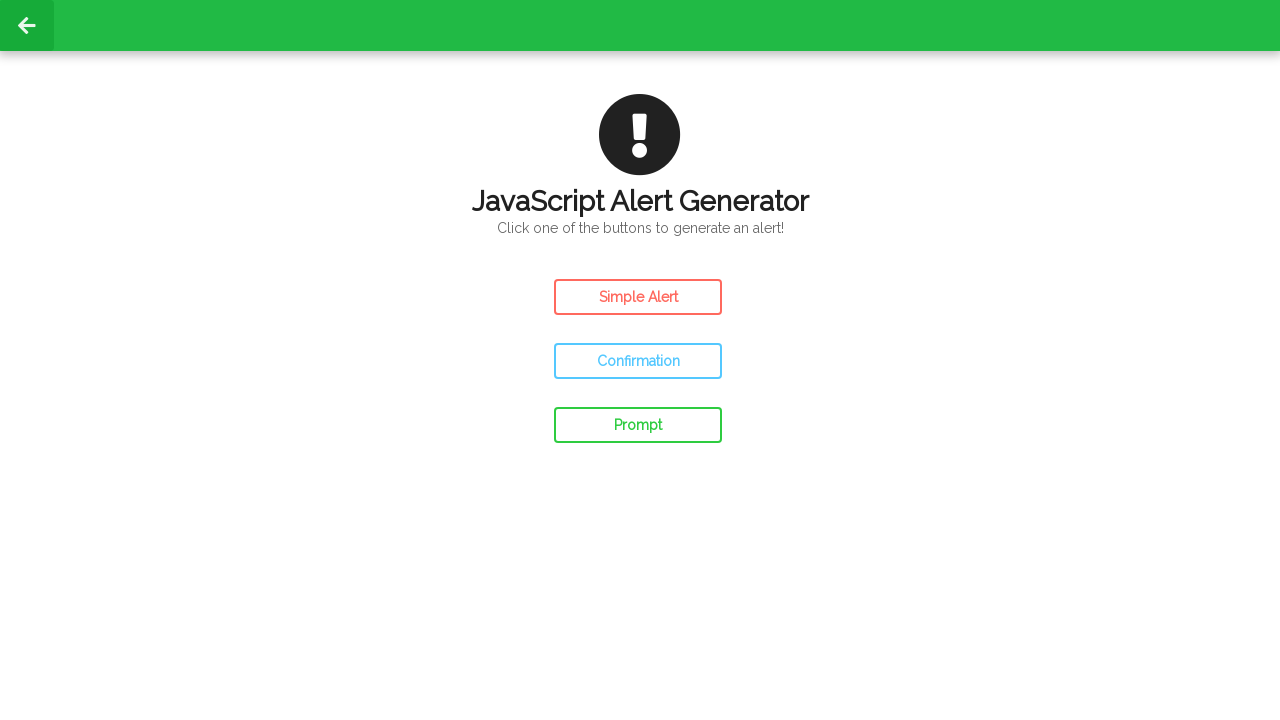

Clicked the Prompt Alert button at (638, 425) on #prompt
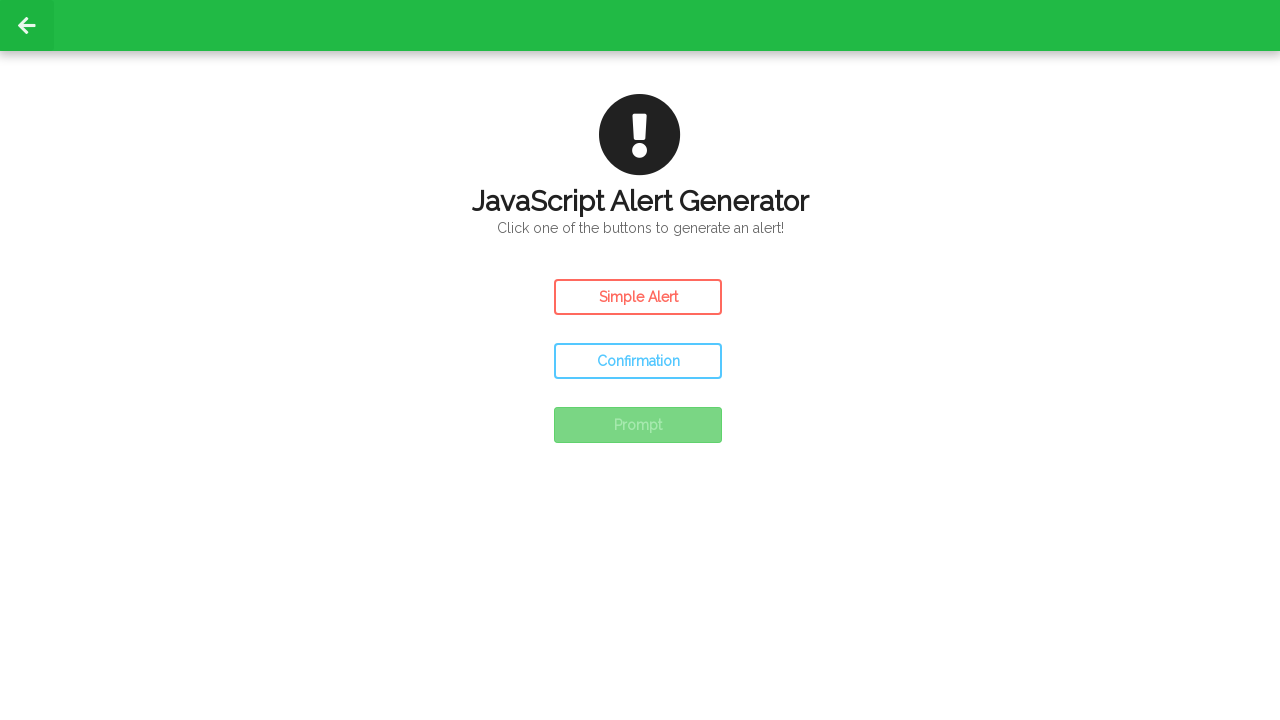

Waited for dialog interaction to complete
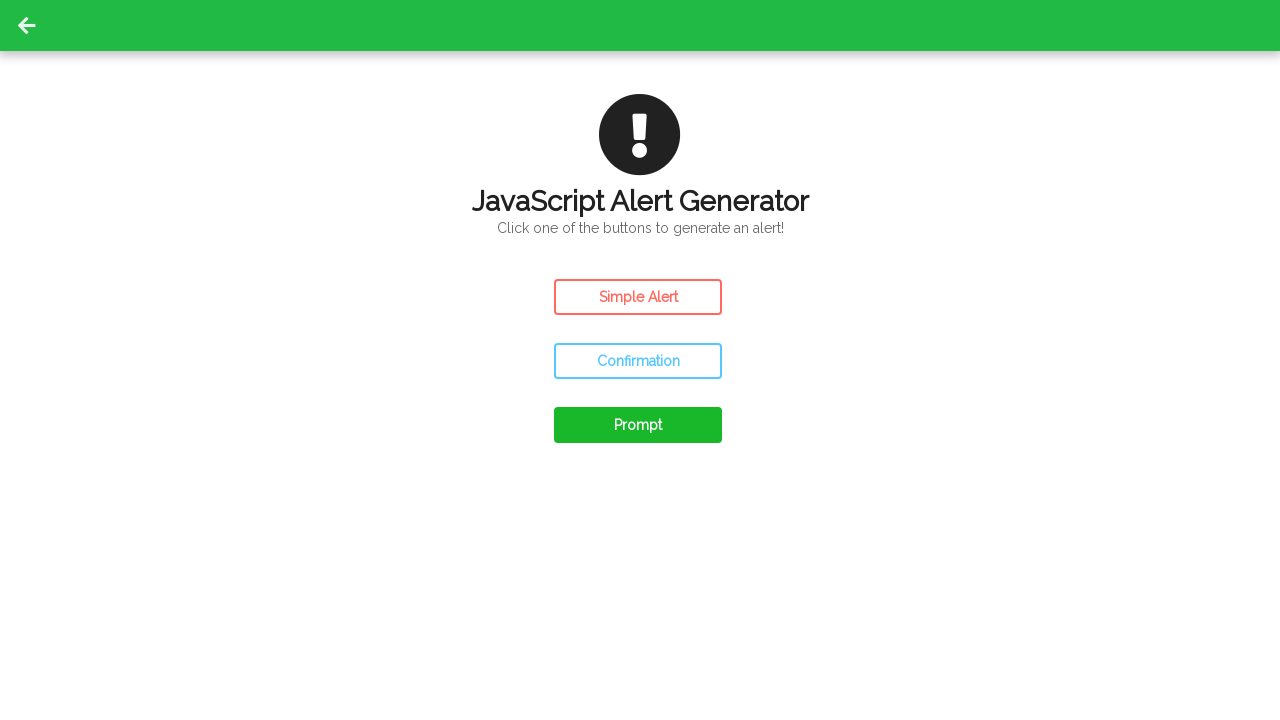

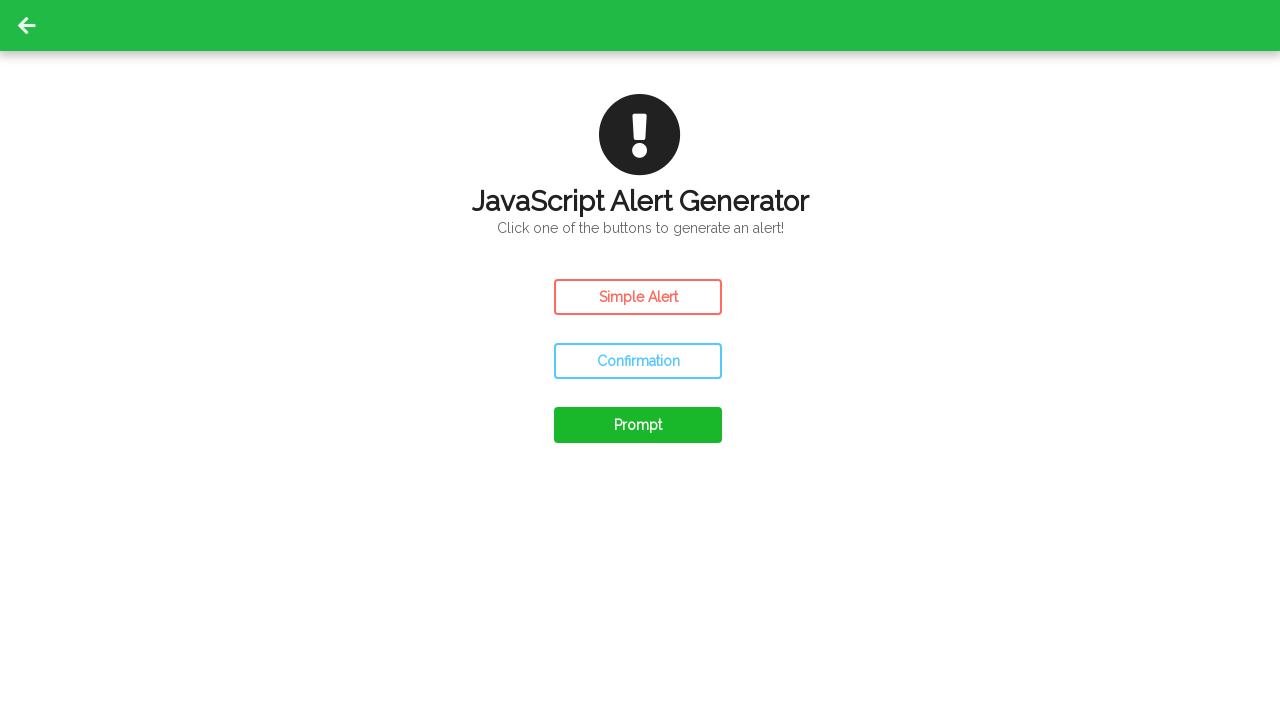